Tests right-click functionality by right-clicking a button and verifying the success message appears

Starting URL: https://demoqa.com/buttons

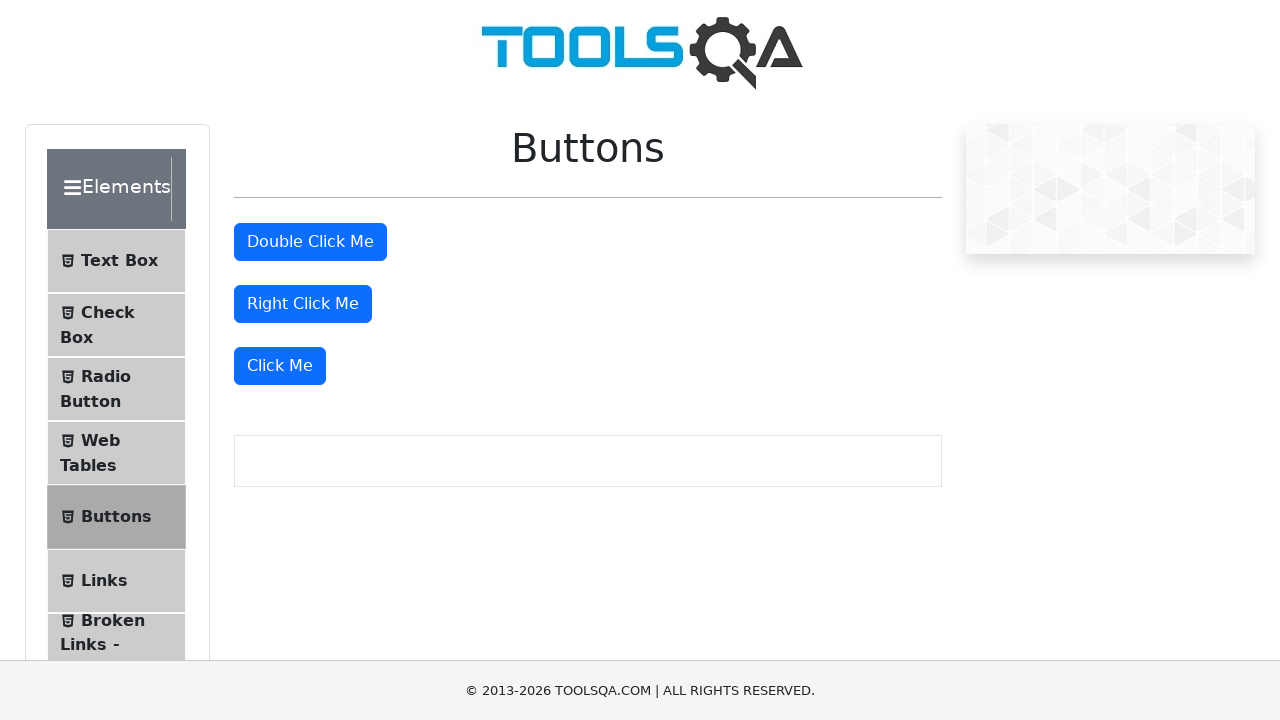

Right-clicked the right-click button at (303, 304) on #rightClickBtn
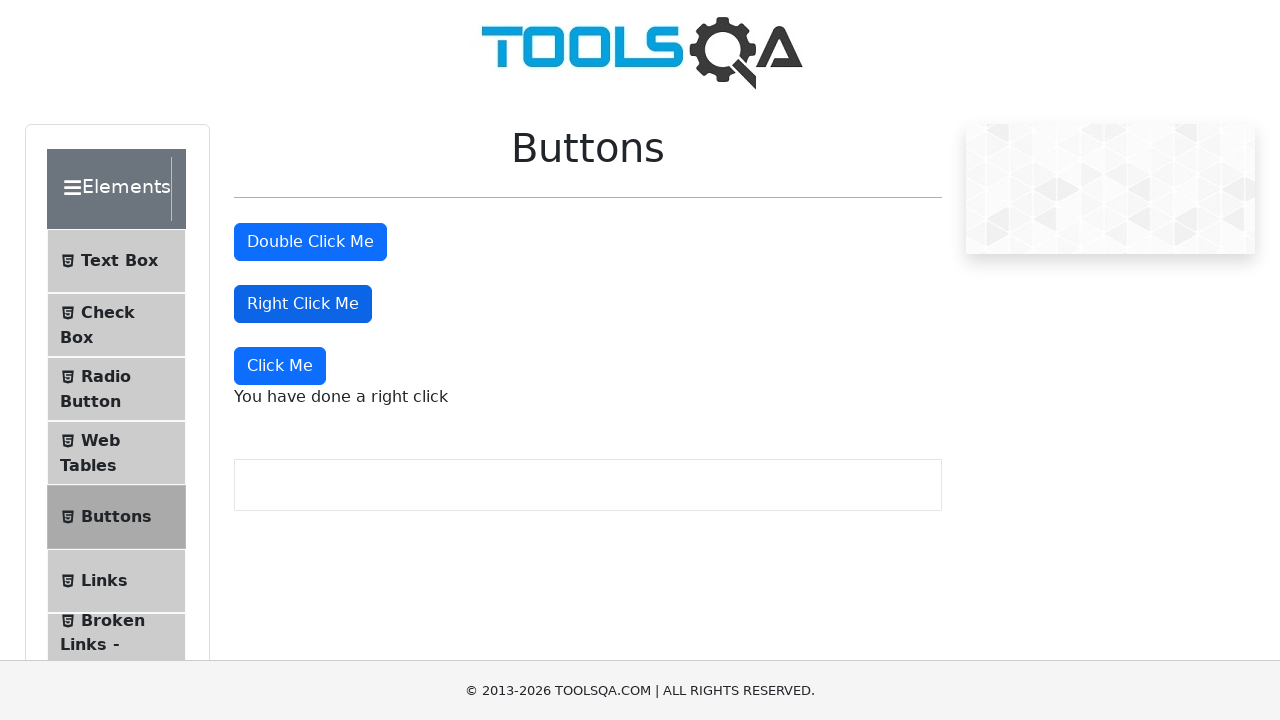

Right-click success message appeared
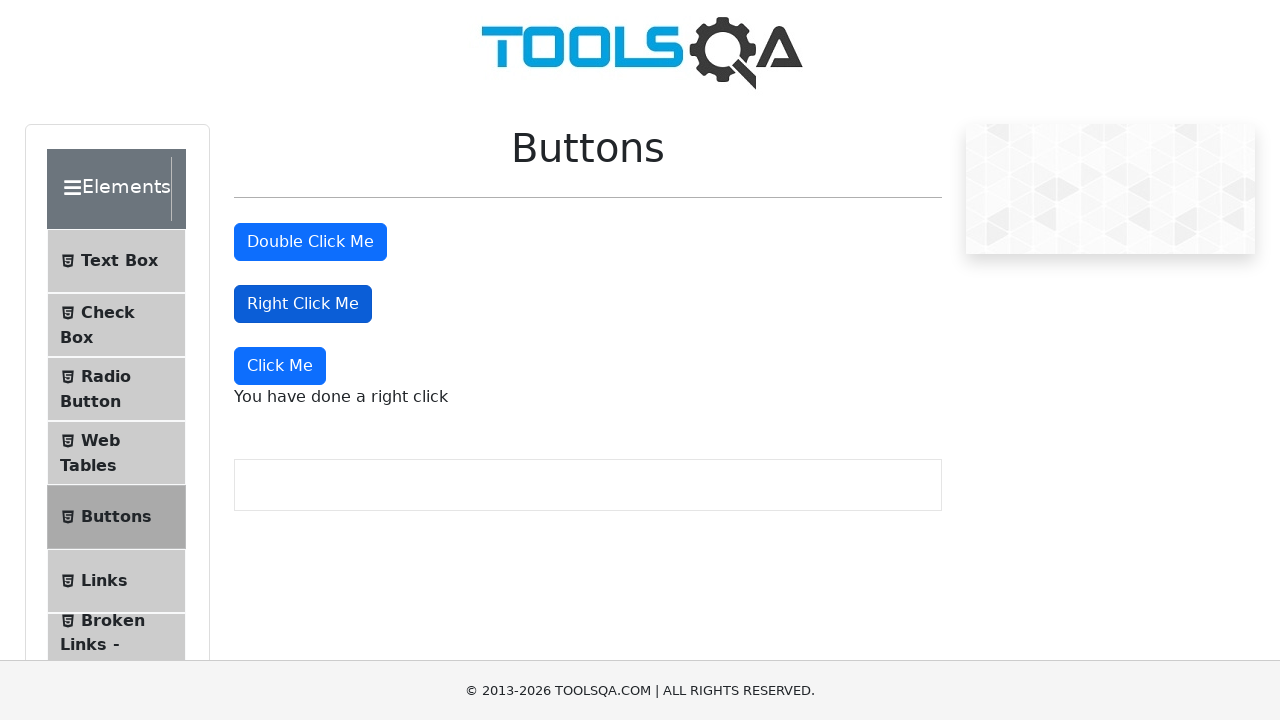

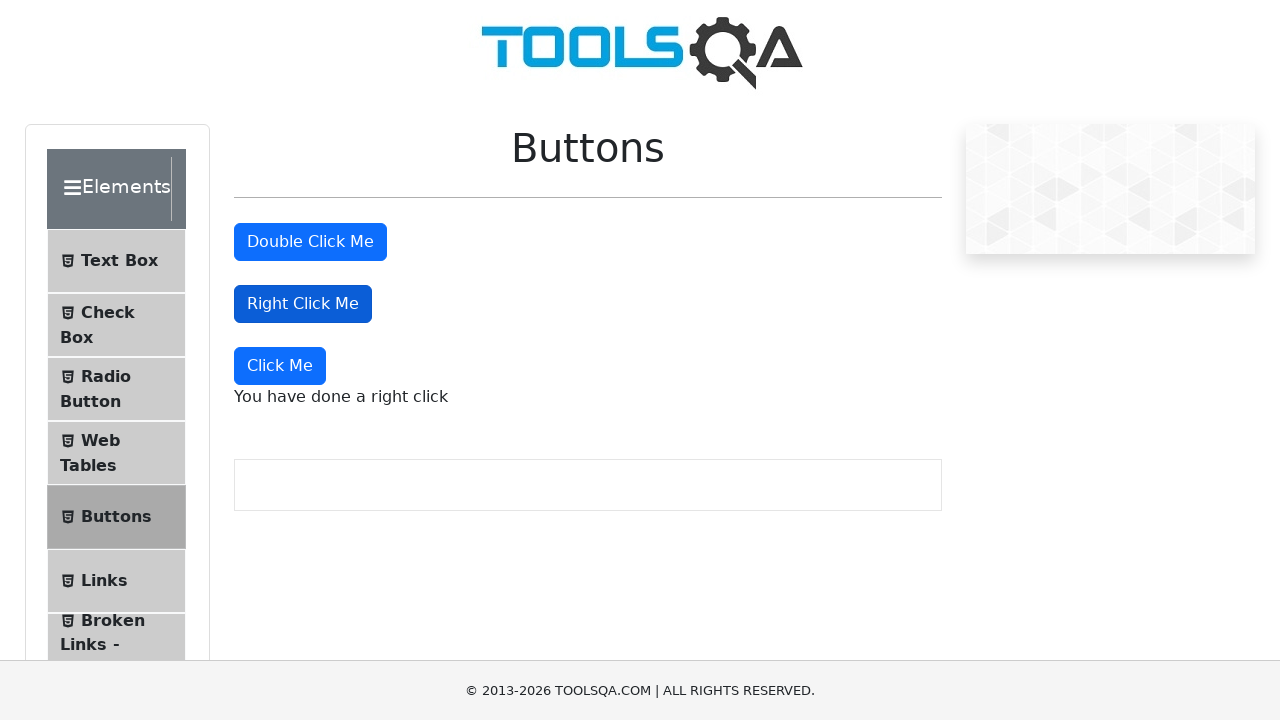